Types the number '1' and verifies the result message

Starting URL: https://the-internet.herokuapp.com/key_presses

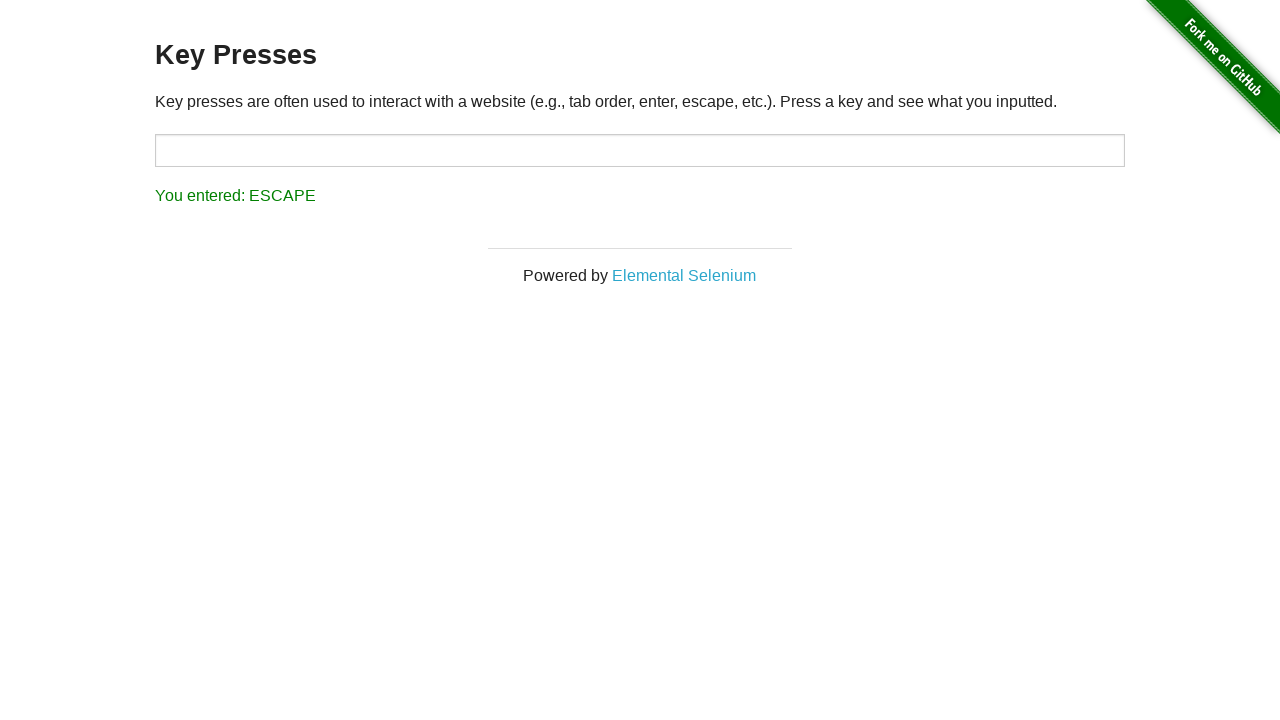

Navigated to key presses page
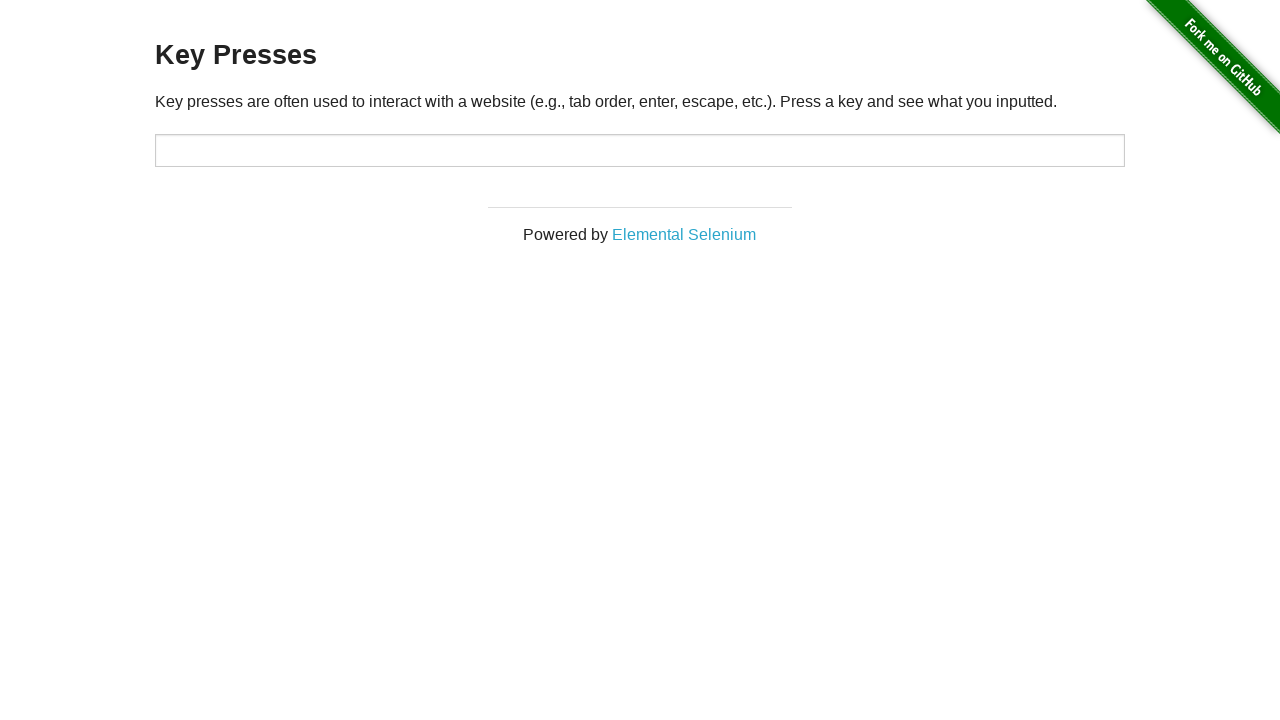

Typed the number '1' in the target field on #target
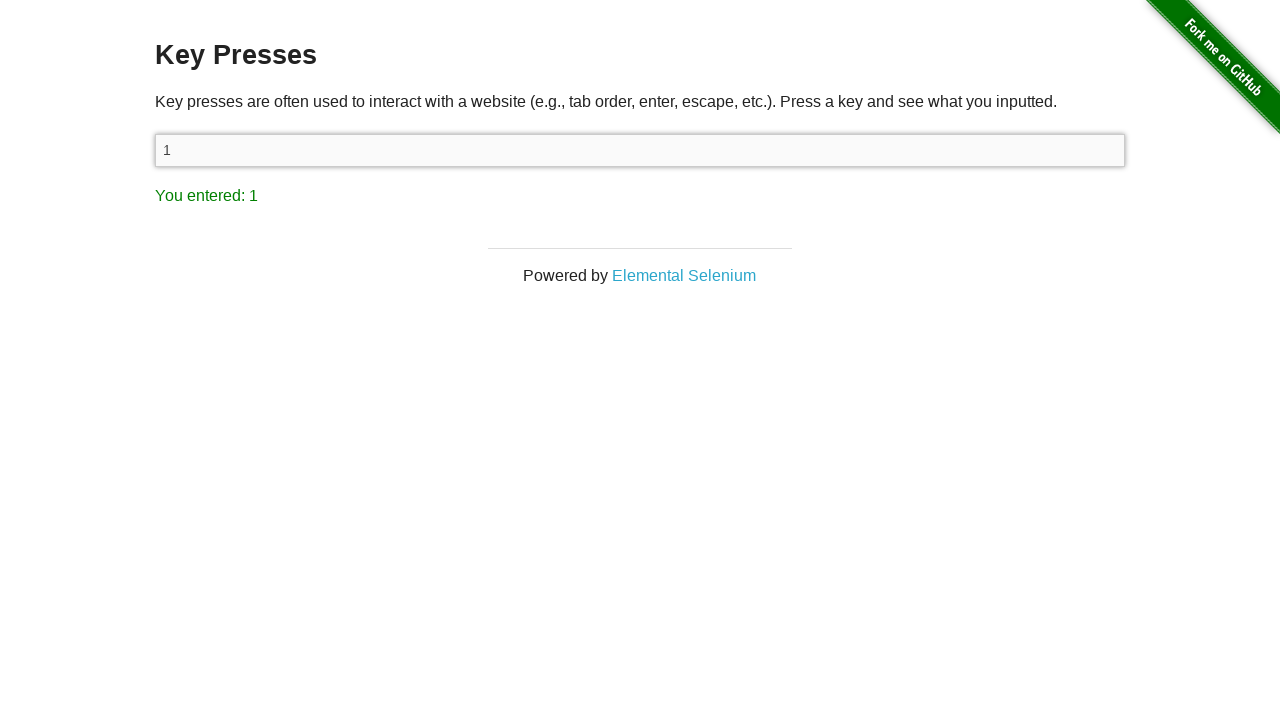

Verified result message 'You entered: 1' appeared
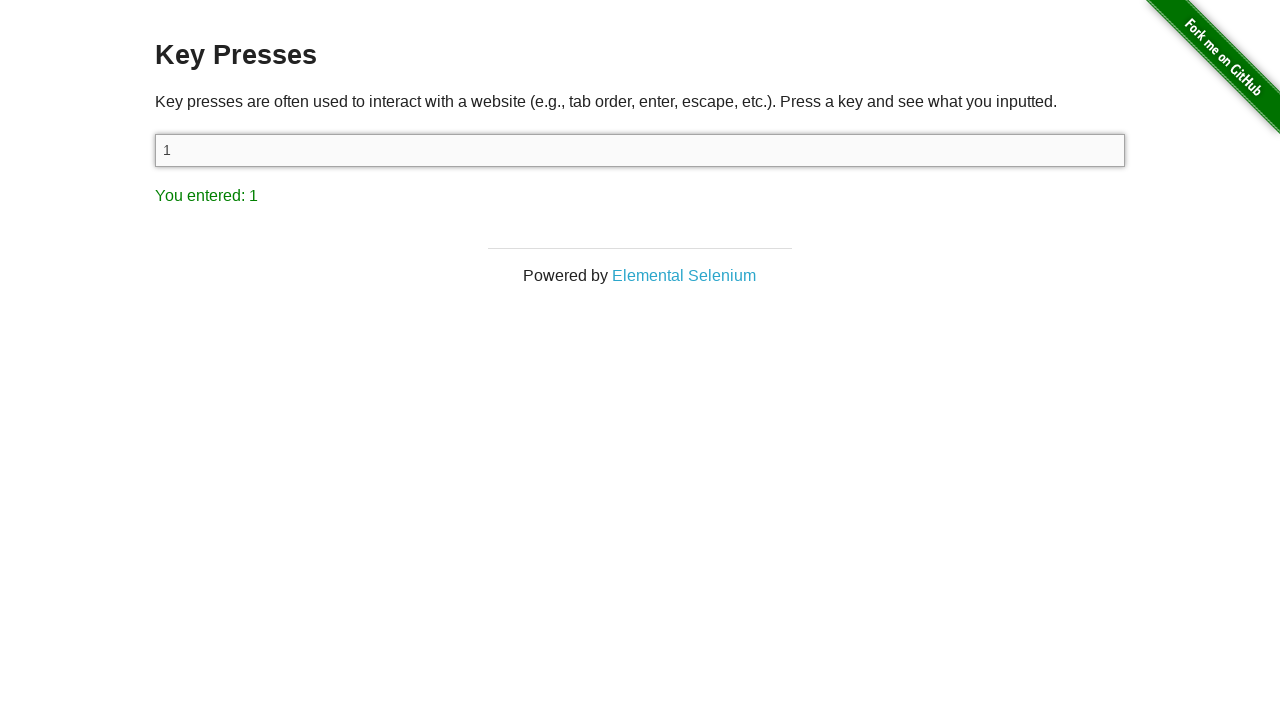

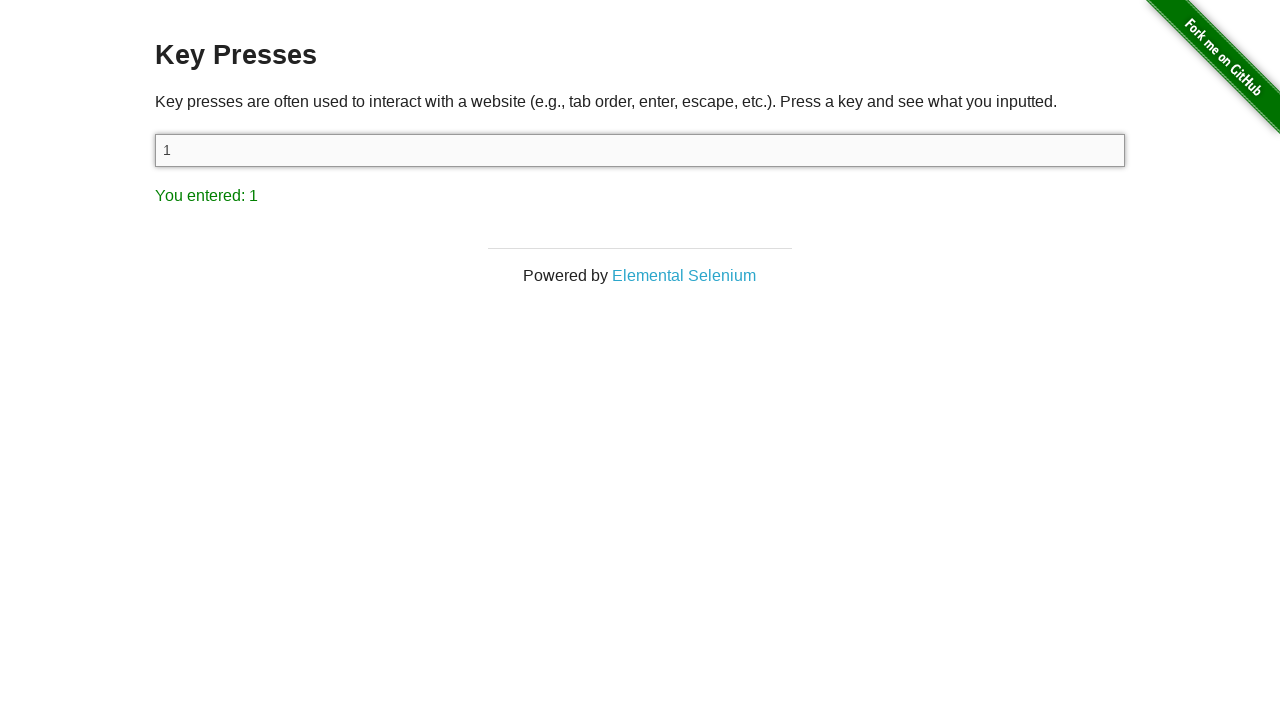